Tests product browsing on DemoBlaze e-commerce site by navigating to the Laptops category, viewing product information, and clicking on a specific product to view its details page.

Starting URL: https://www.demoblaze.com

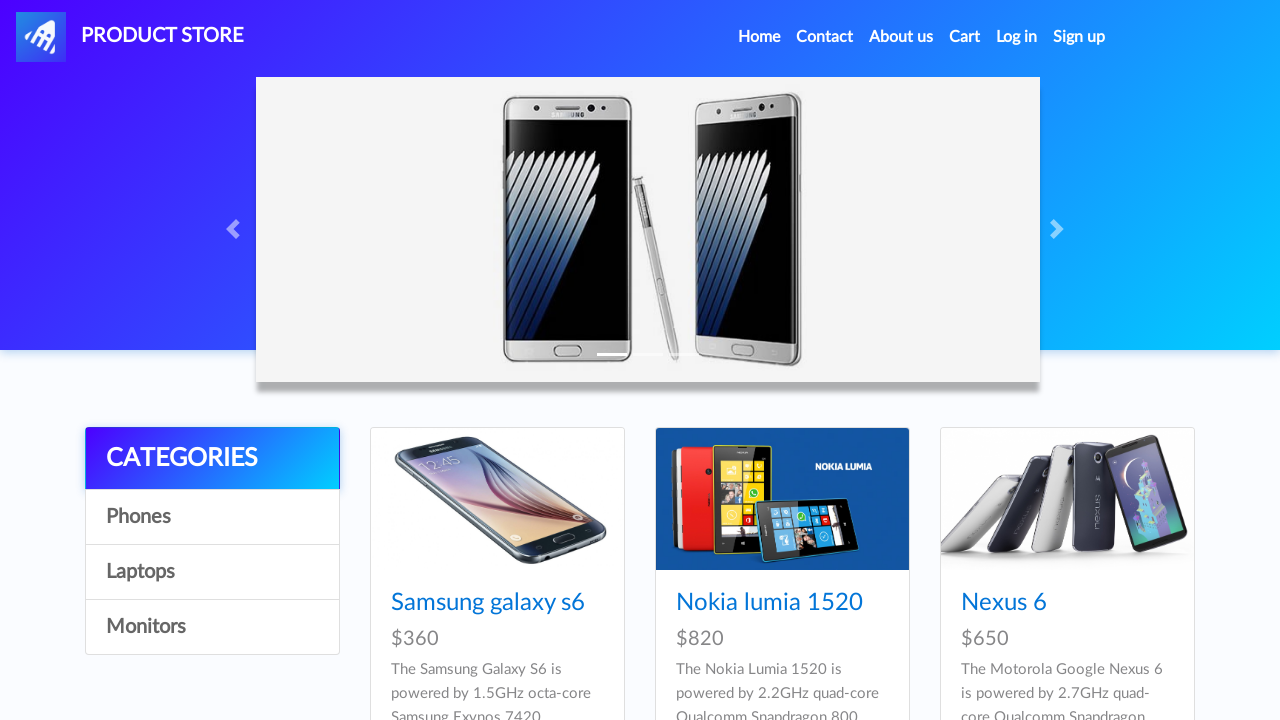

Clicked on Laptops category at (212, 572) on (//a[@class='list-group-item'])[3]
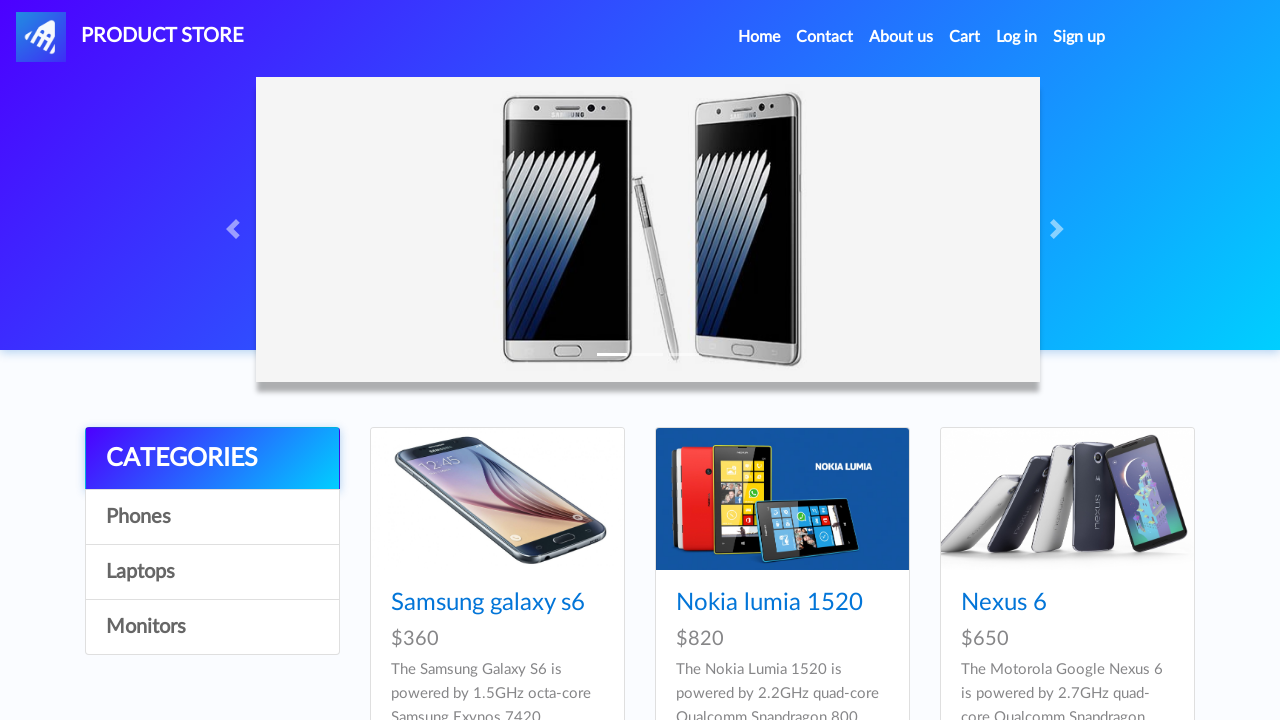

Laptop products loaded, Sony vaio i5 product appeared
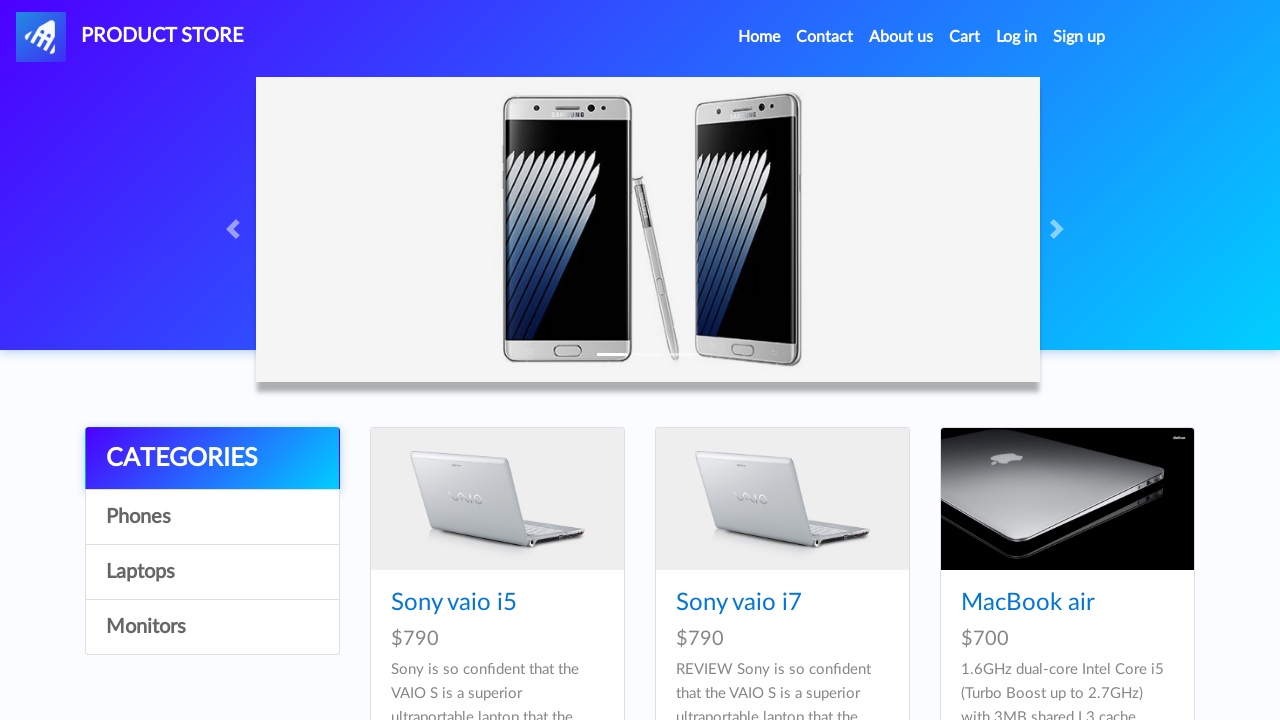

Clicked on first product card to view details at (497, 556) on (//div[@class='card h-100'])[1]
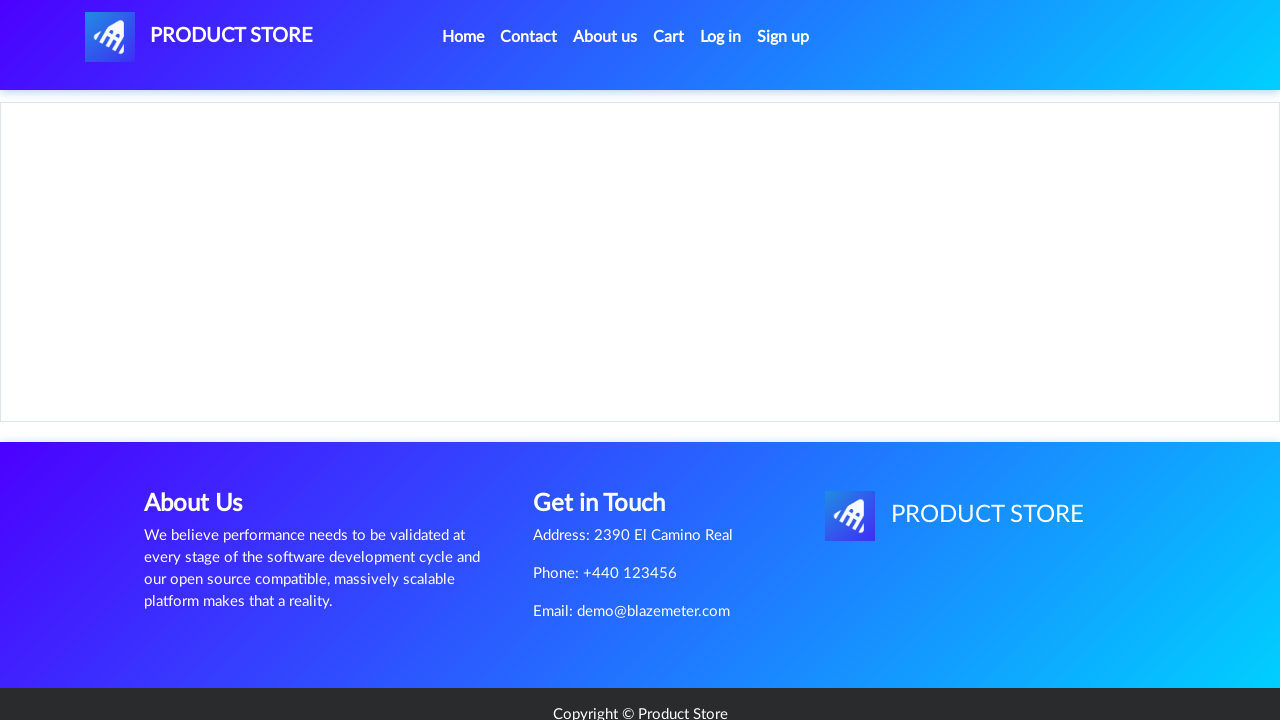

Product details page loaded with price information
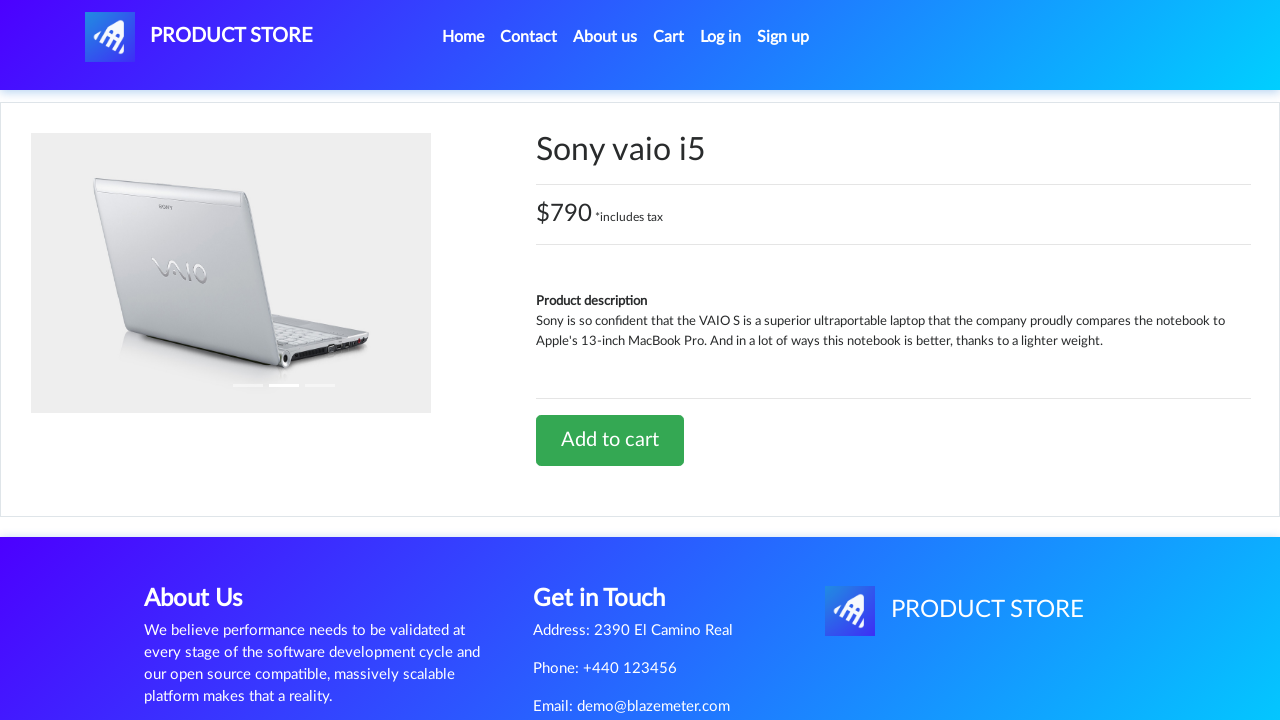

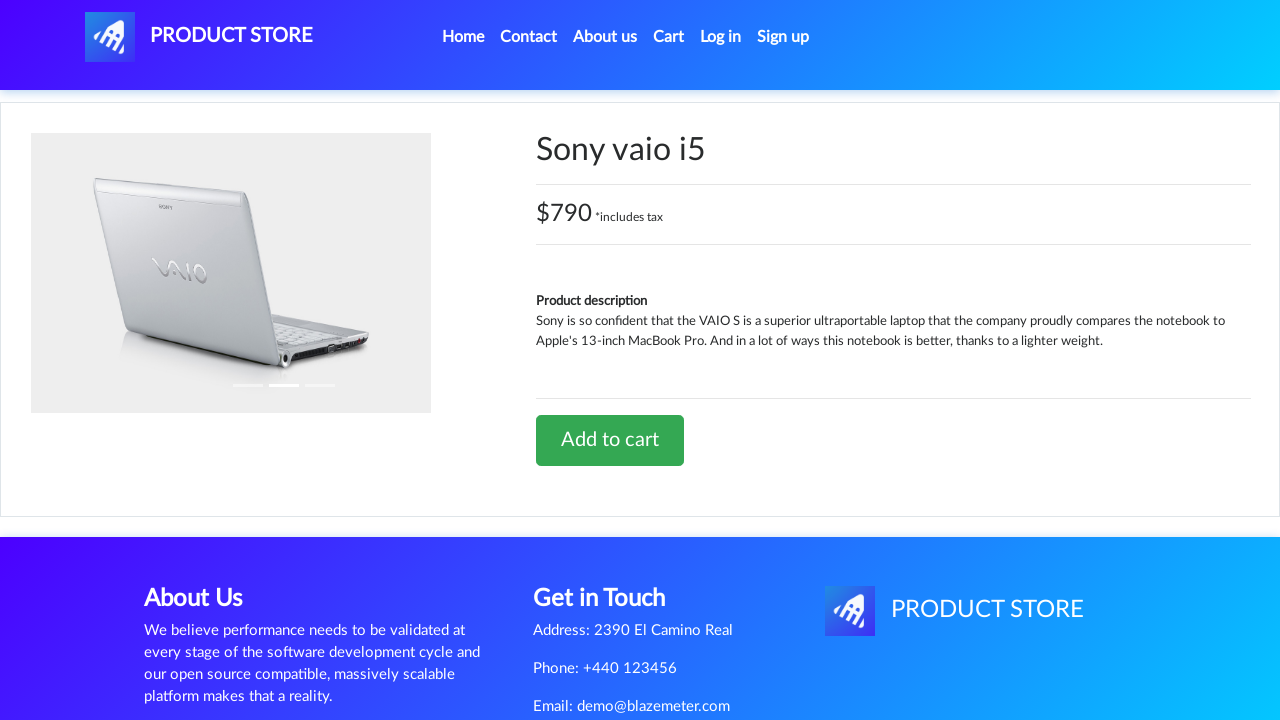